Navigates to BlazeDemo homepage and clicks the home link

Starting URL: http://blazedemo.com/index.php

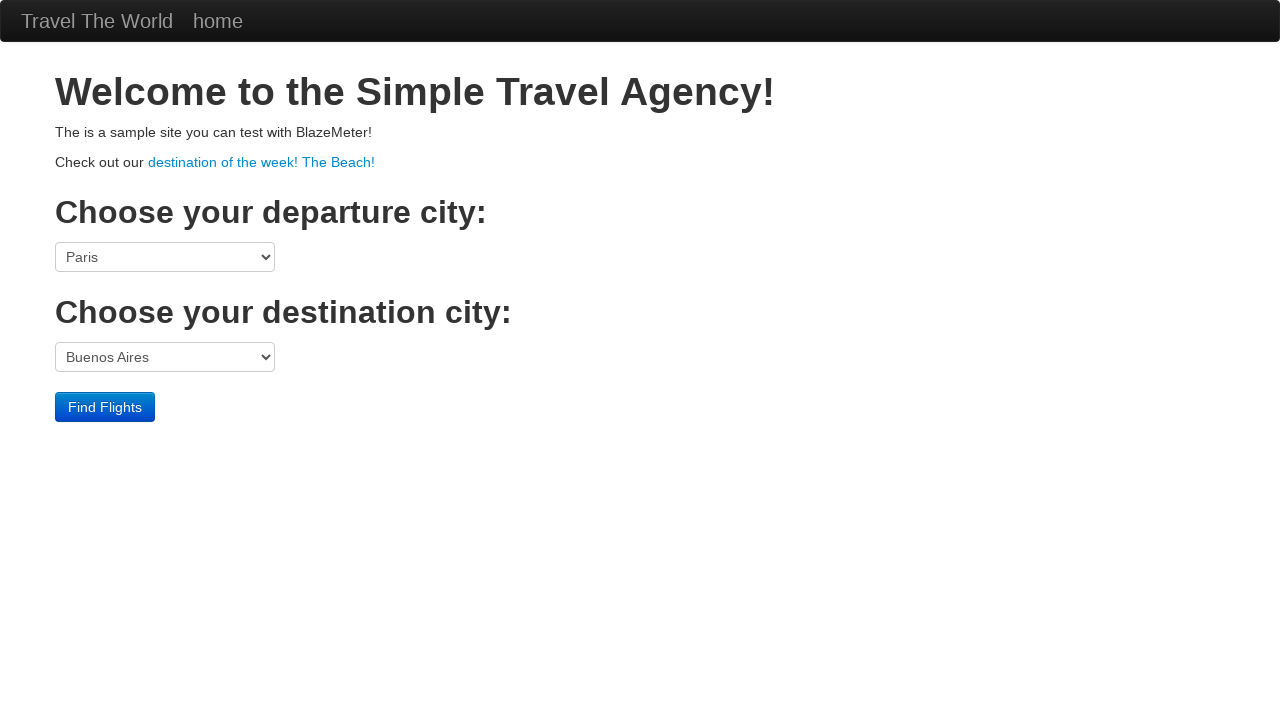

Navigated to BlazeDemo homepage
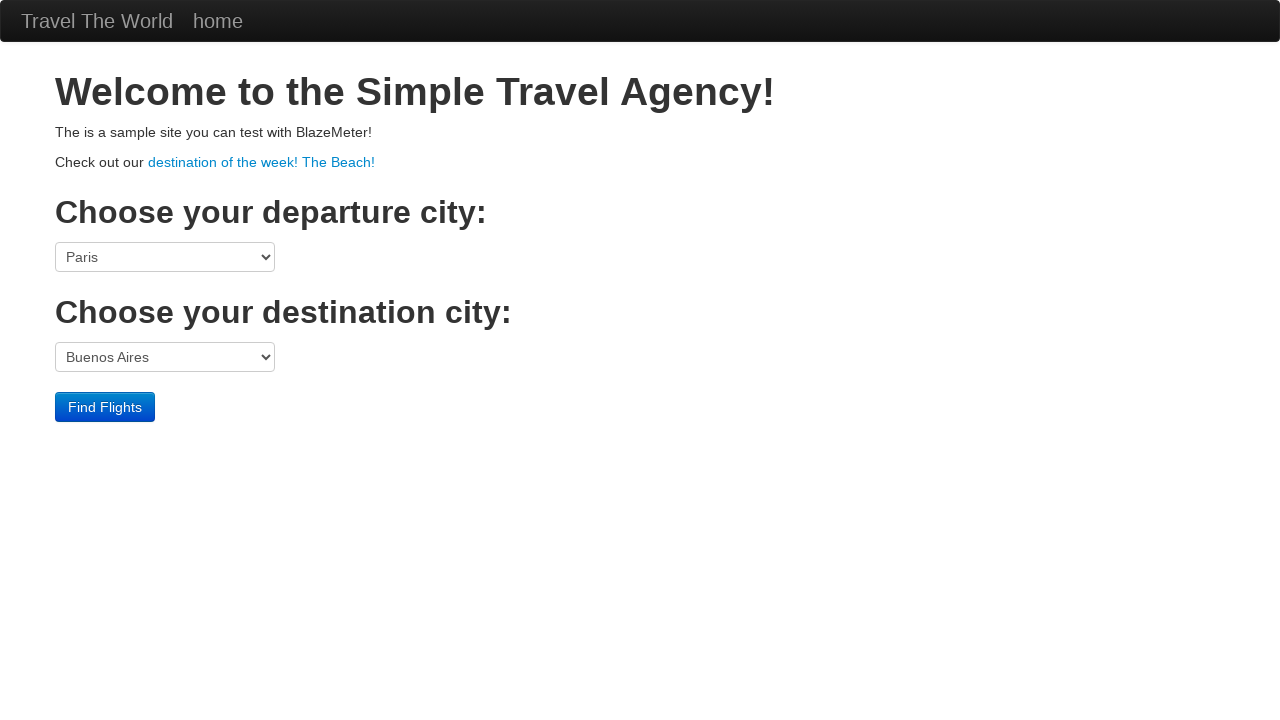

Clicked the home link at (218, 21) on xpath=//a[text()='home']
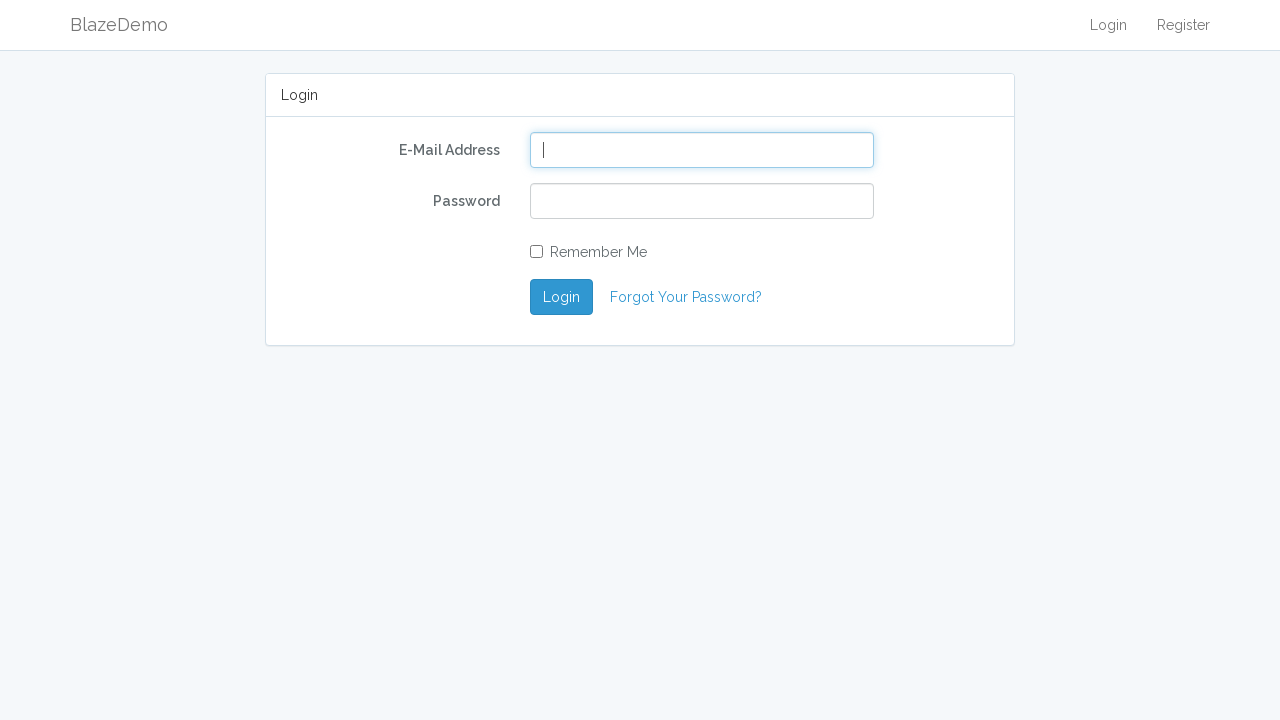

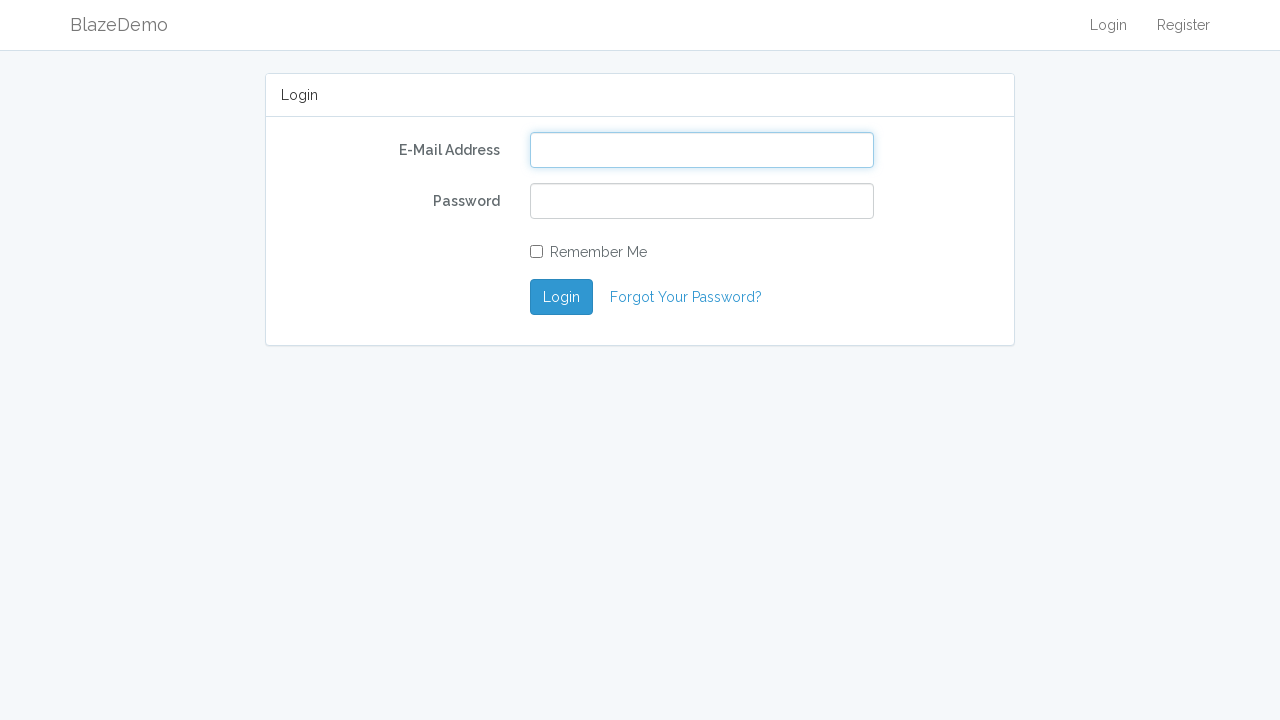